Tests opting out of A/B tests by forging a cookie on the target page, then refreshing to verify the opt-out worked

Starting URL: http://the-internet.herokuapp.com/abtest

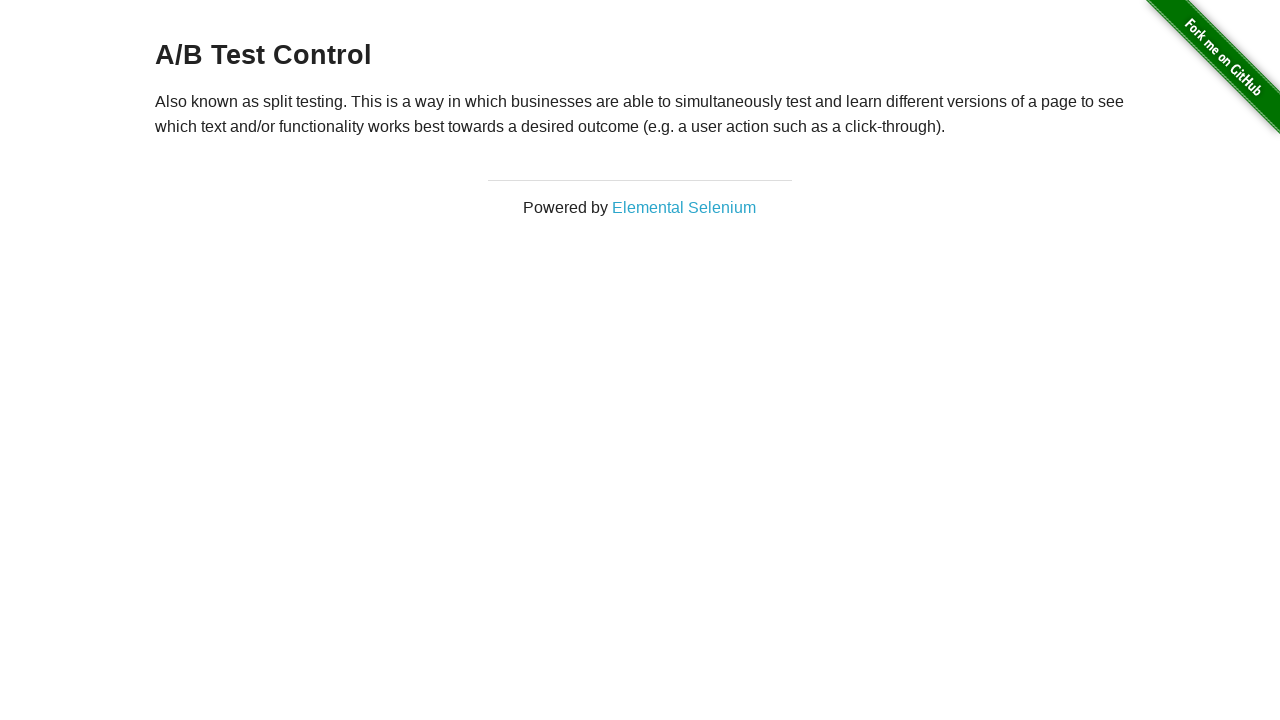

Retrieved initial heading text to verify A/B test group
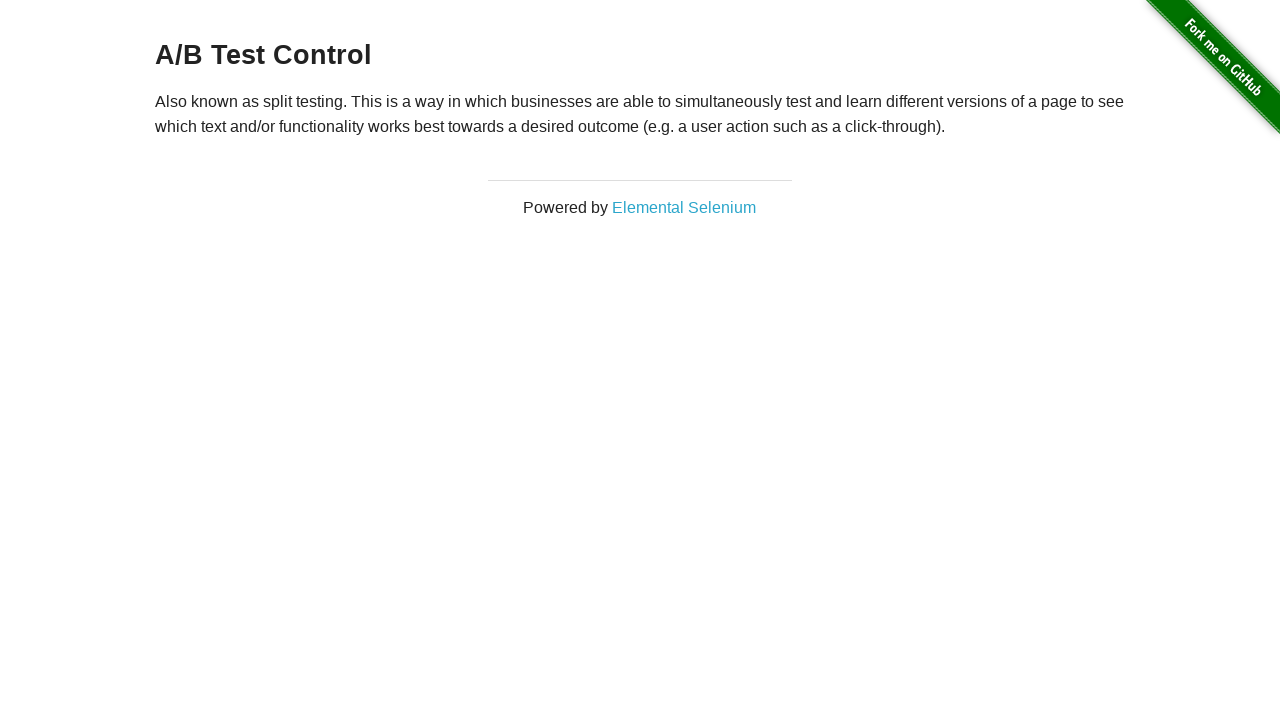

Verified initial heading is an A/B test variation
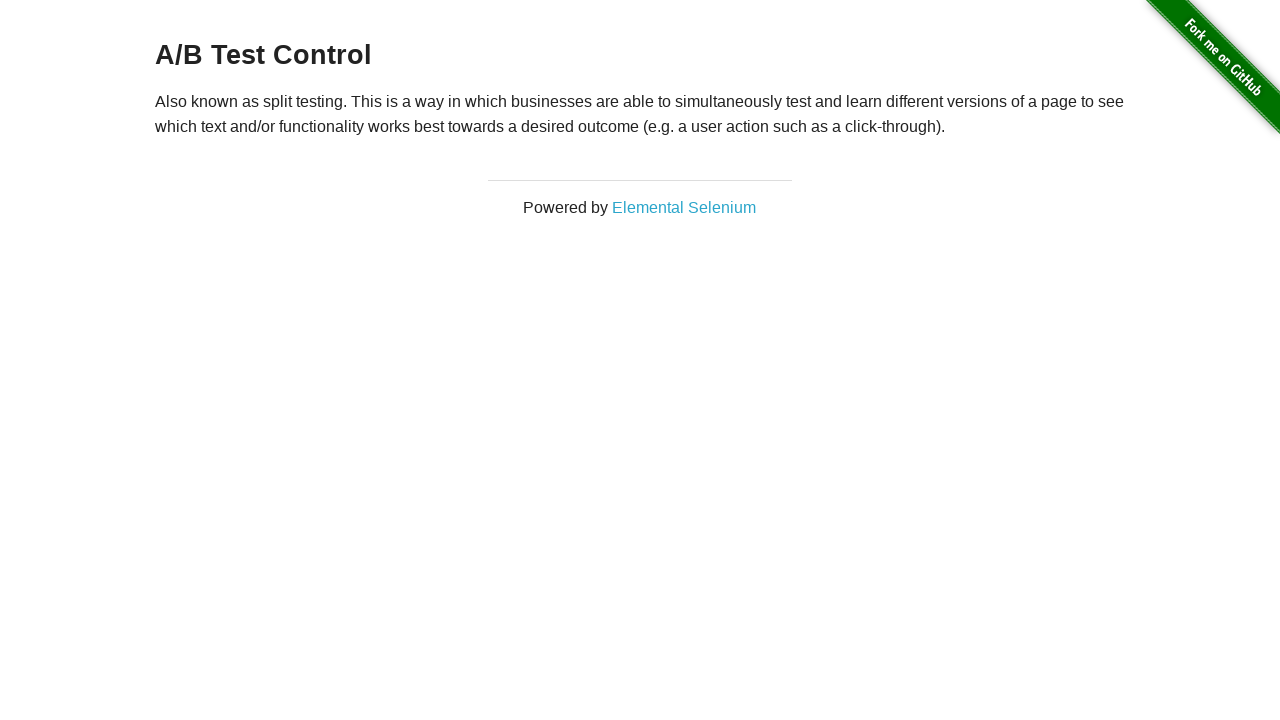

Added optimizelyOptOut cookie to opt out of A/B testing
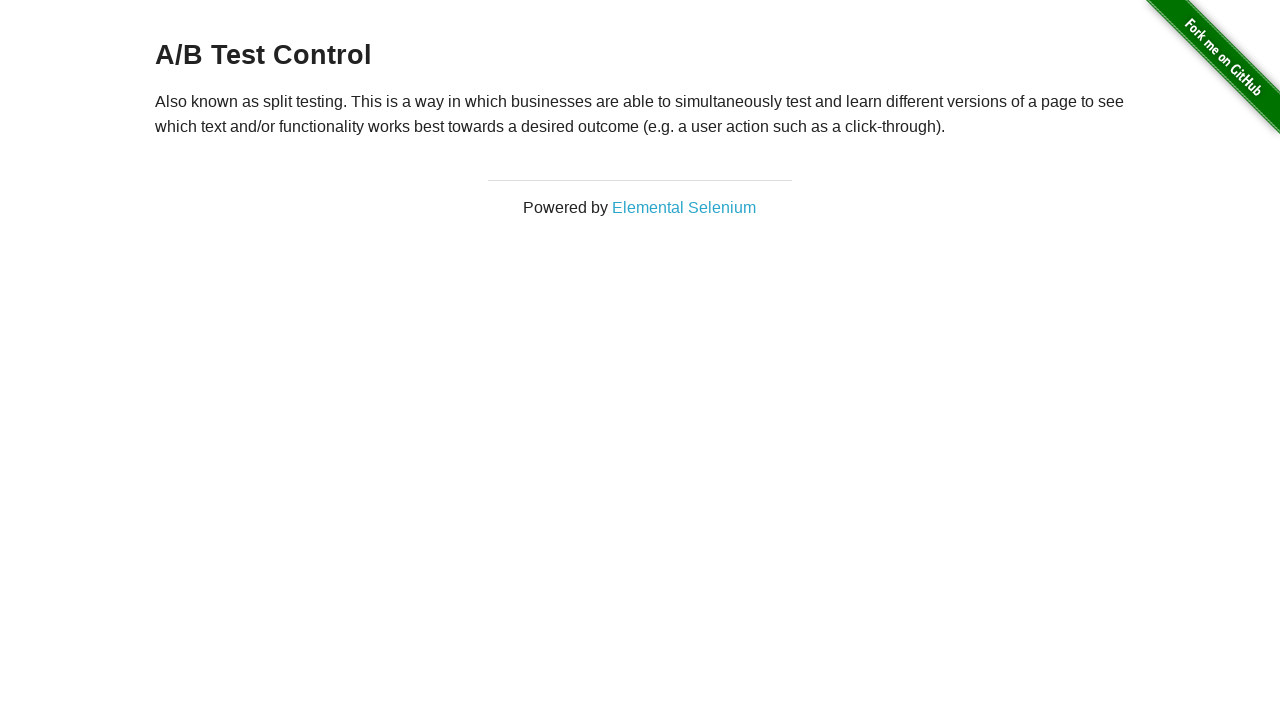

Reloaded page to apply opt-out cookie
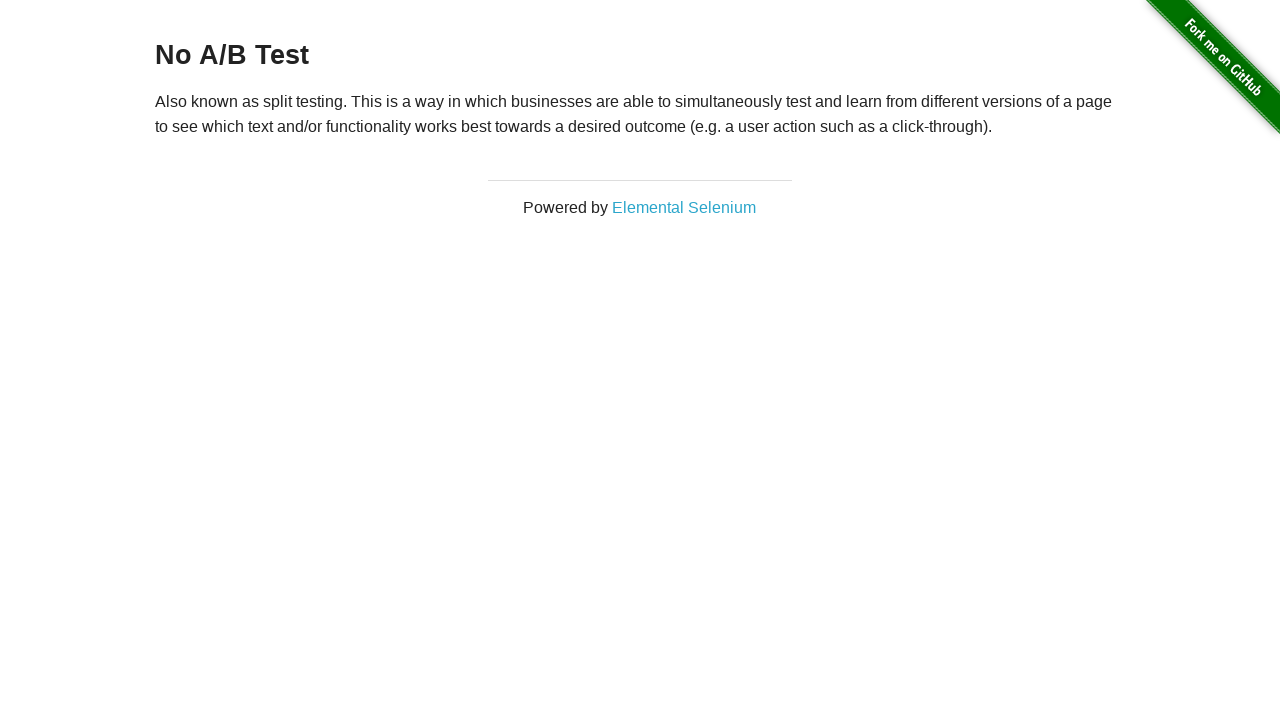

Retrieved heading text after reload to verify opt-out
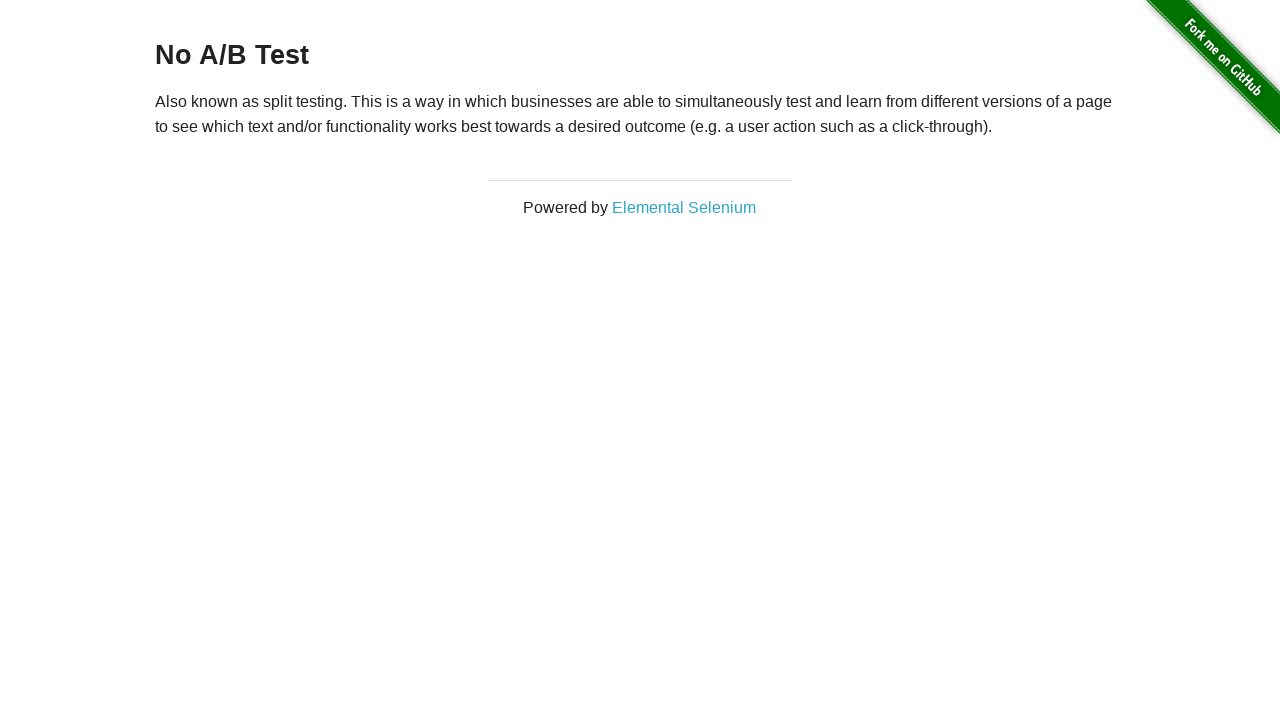

Verified opt-out successful - heading now shows 'No A/B Test'
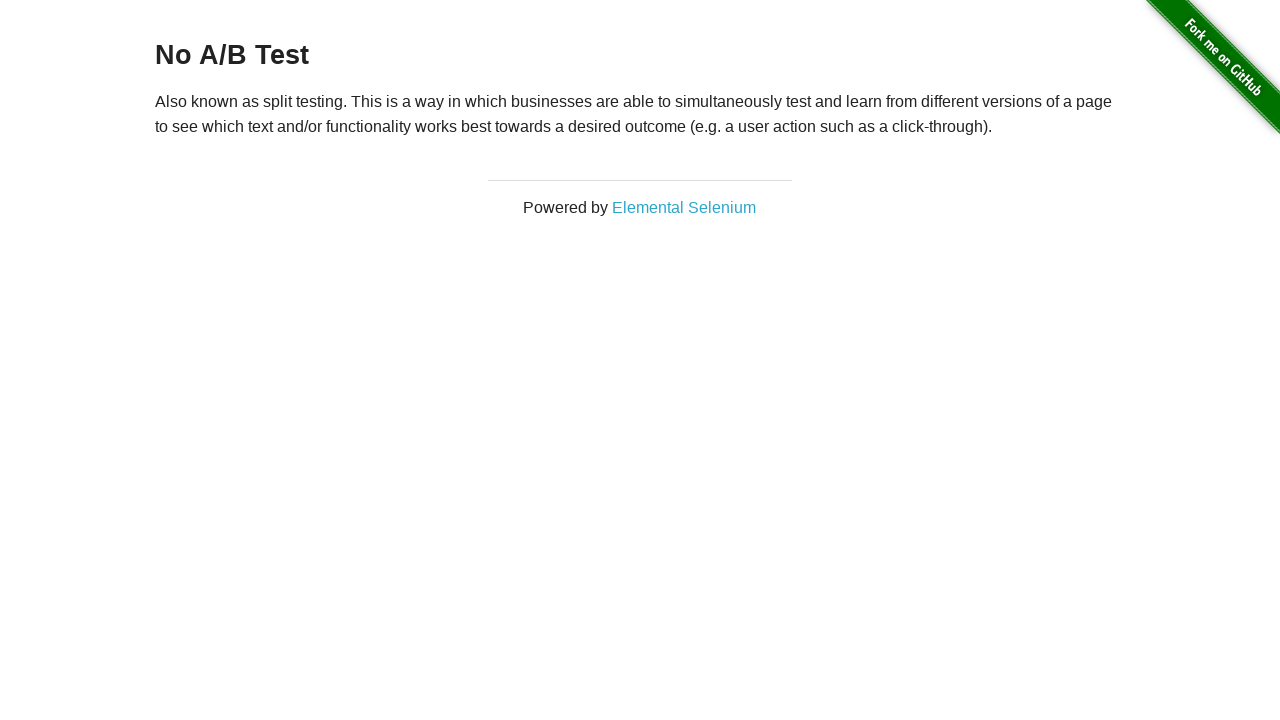

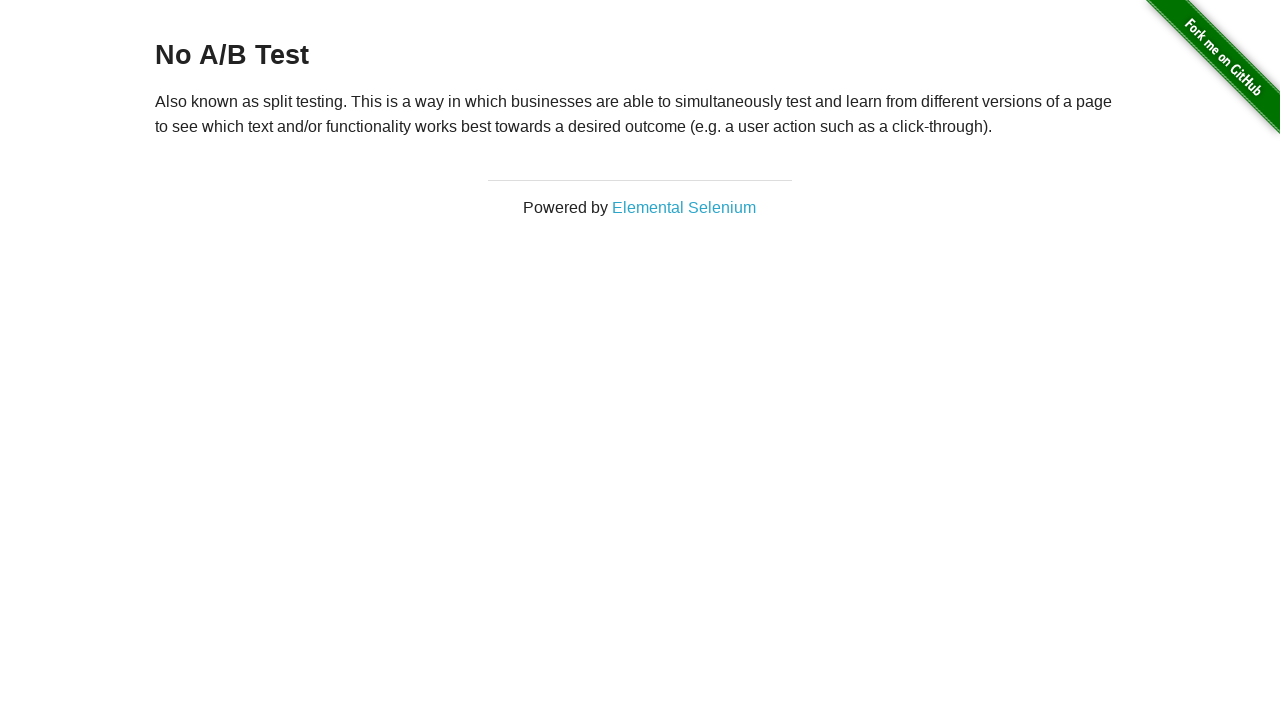